Tests opting out of A/B tests by visiting a page, verifying A/B test is active, then adding an opt-out cookie and refreshing to confirm the opt-out worked.

Starting URL: http://the-internet.herokuapp.com/abtest

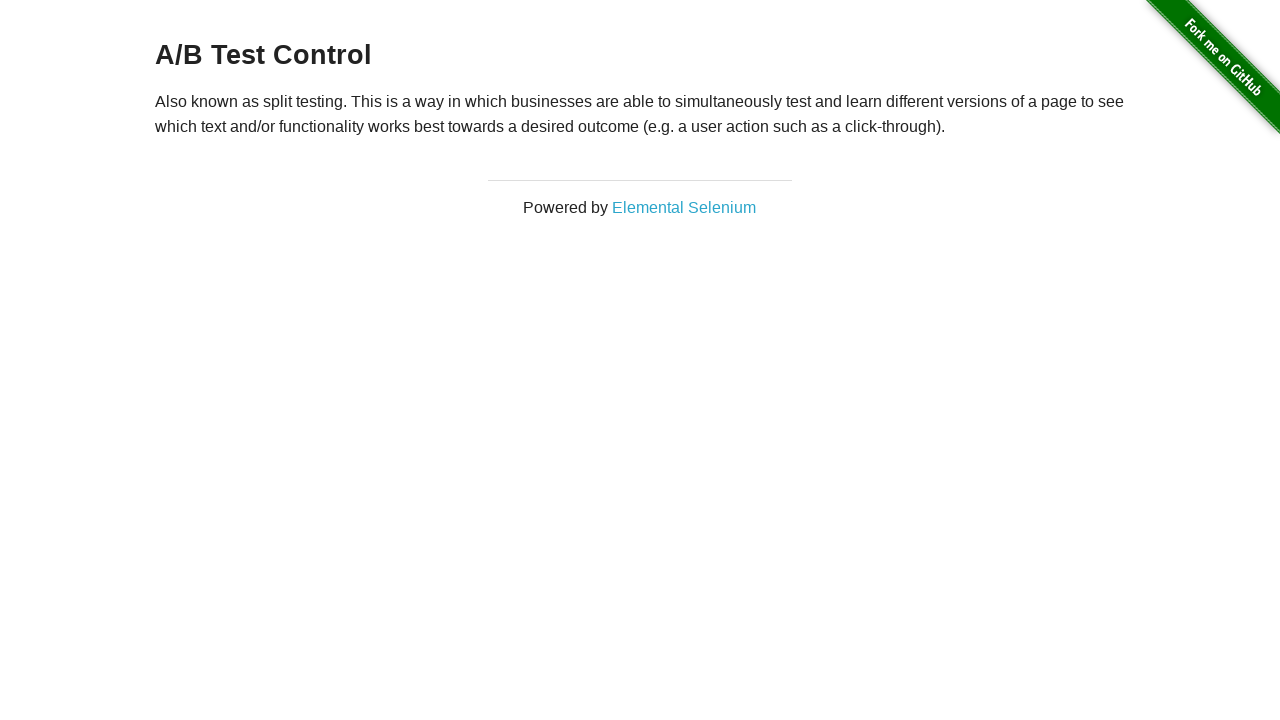

Retrieved heading text to verify A/B test is active
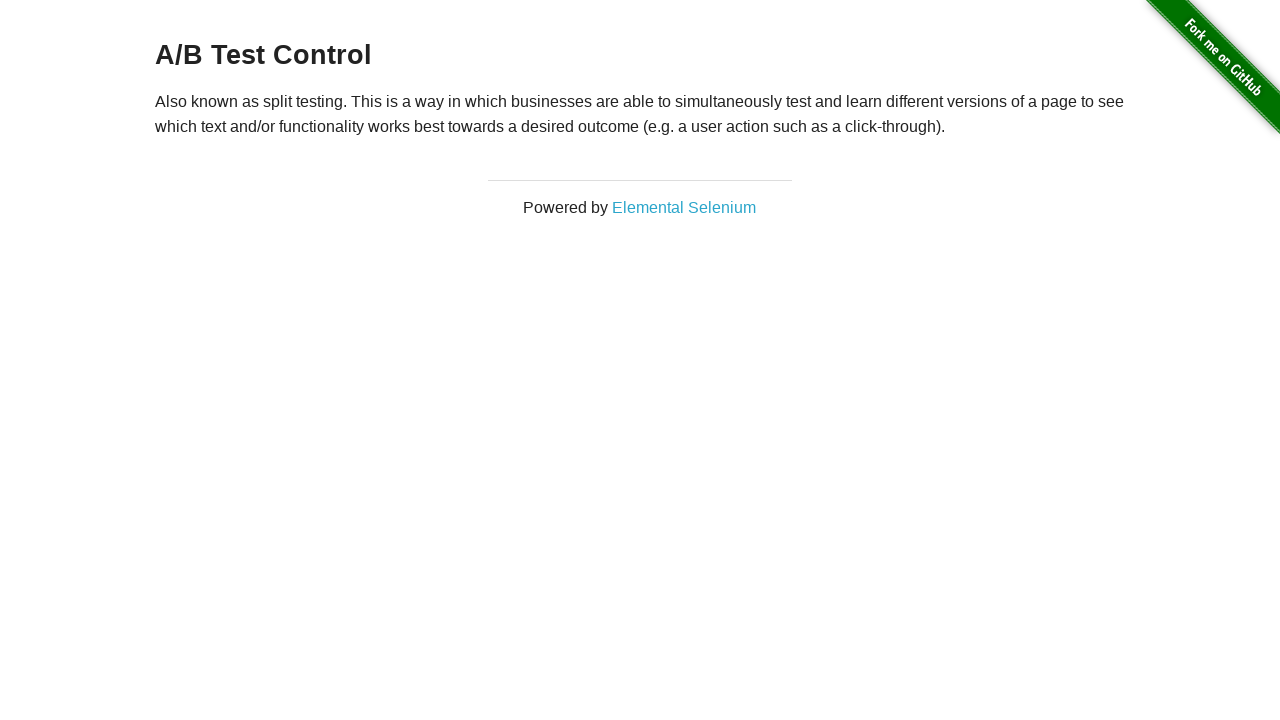

Verified heading starts with 'A/B Test' - A/B test is active
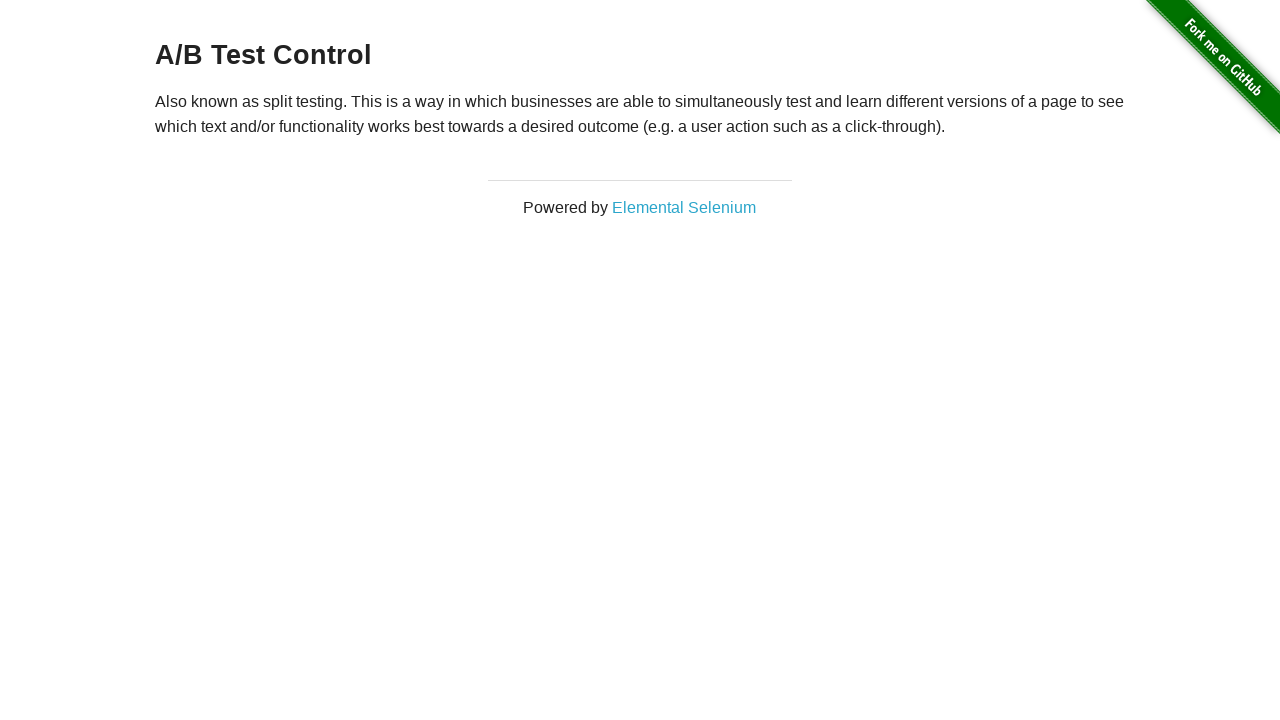

Added optimizelyOptOut cookie to opt out of A/B test
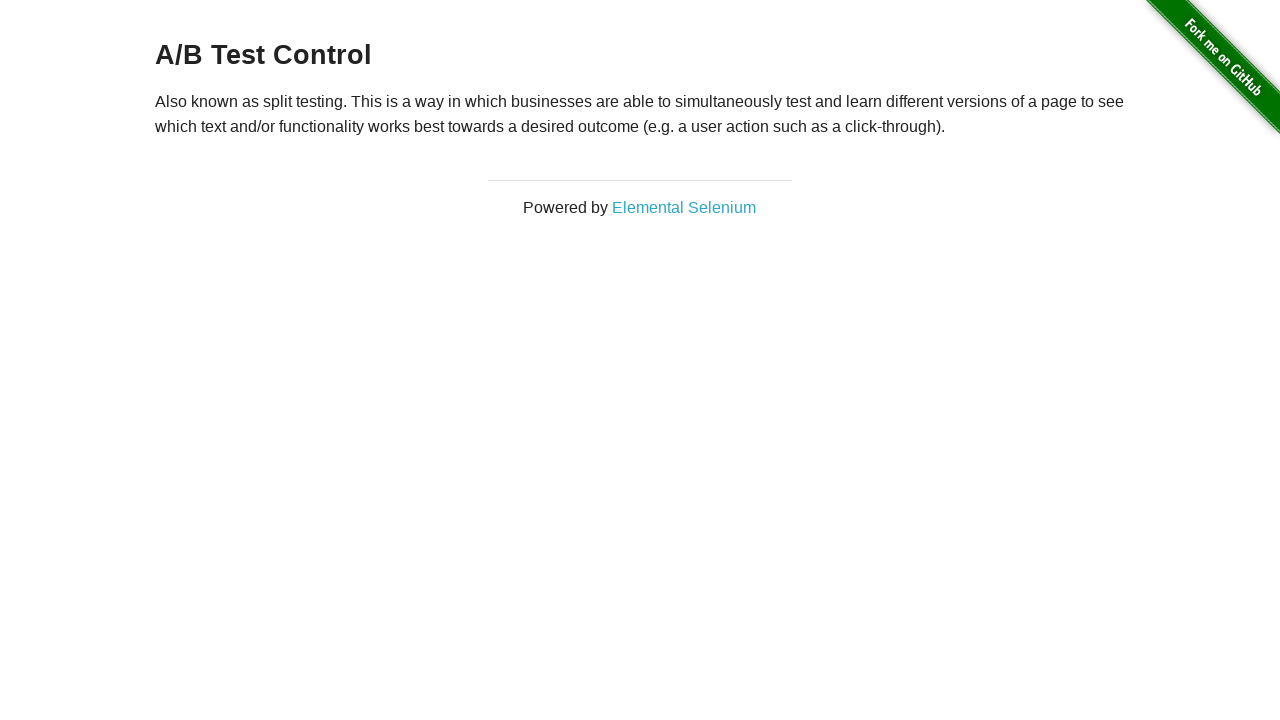

Refreshed page to apply opt-out cookie
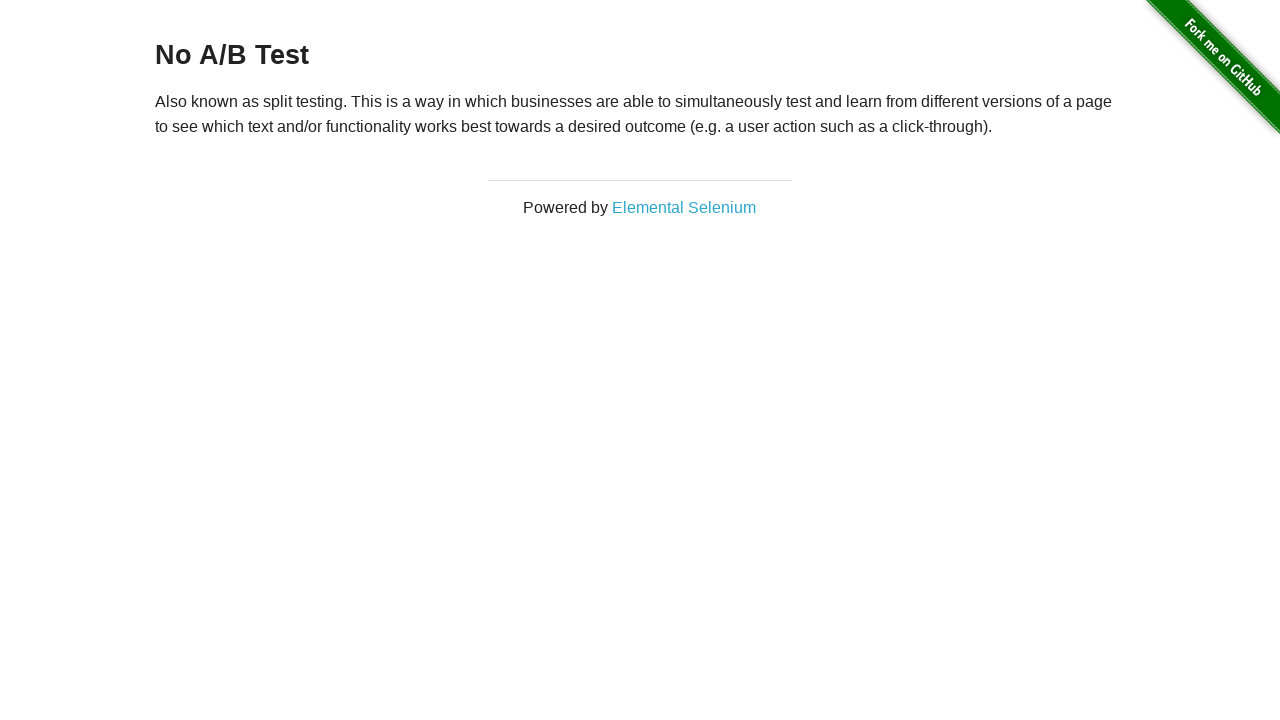

Retrieved heading text after page refresh
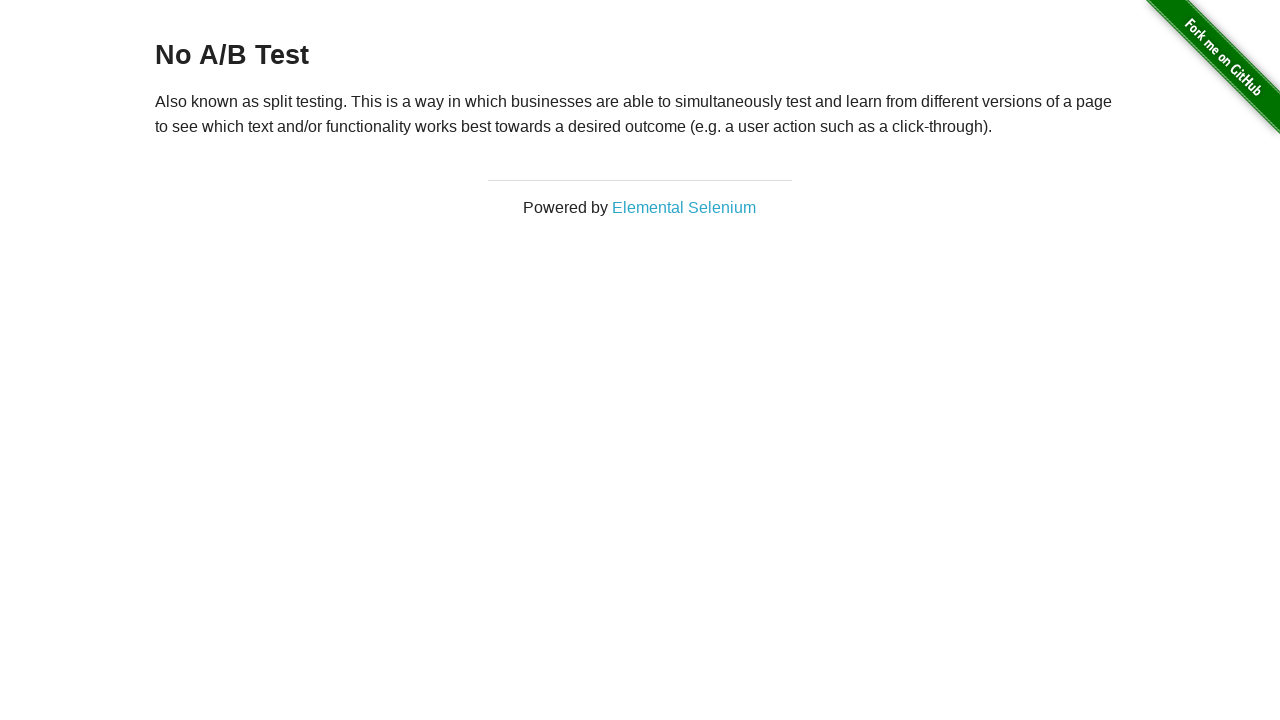

Verified heading is 'No A/B Test' - opt-out cookie successfully applied
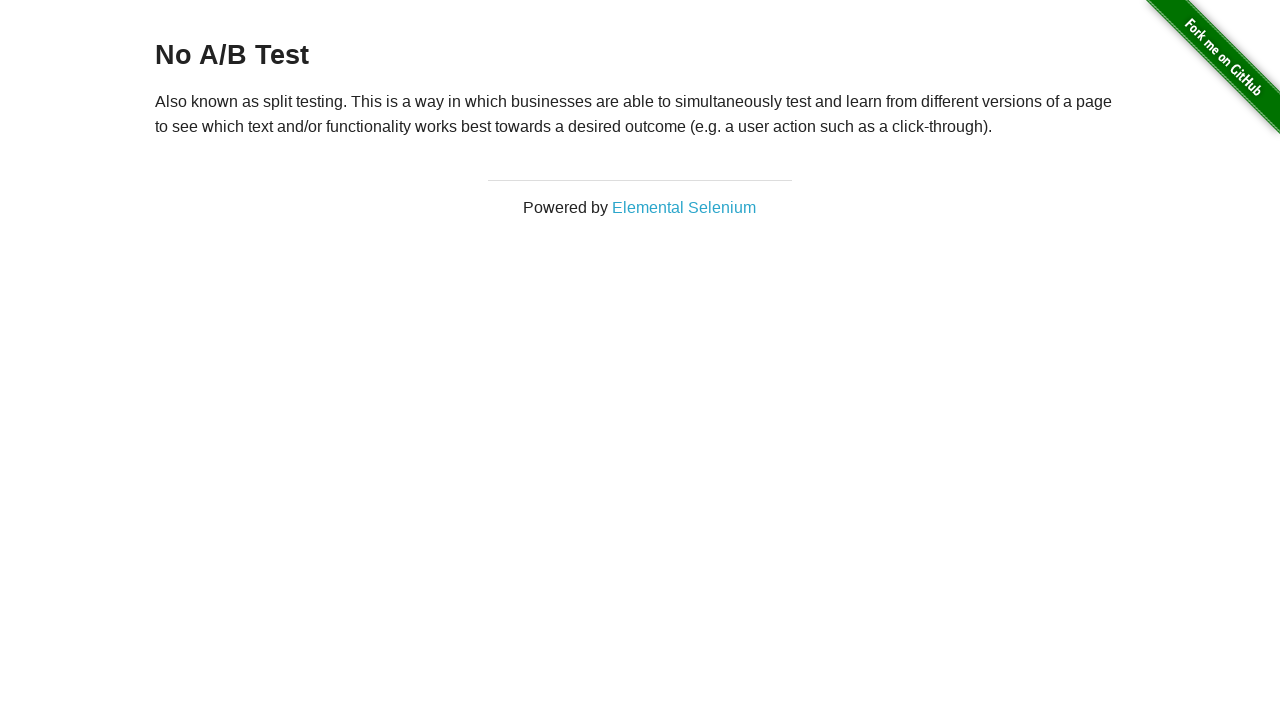

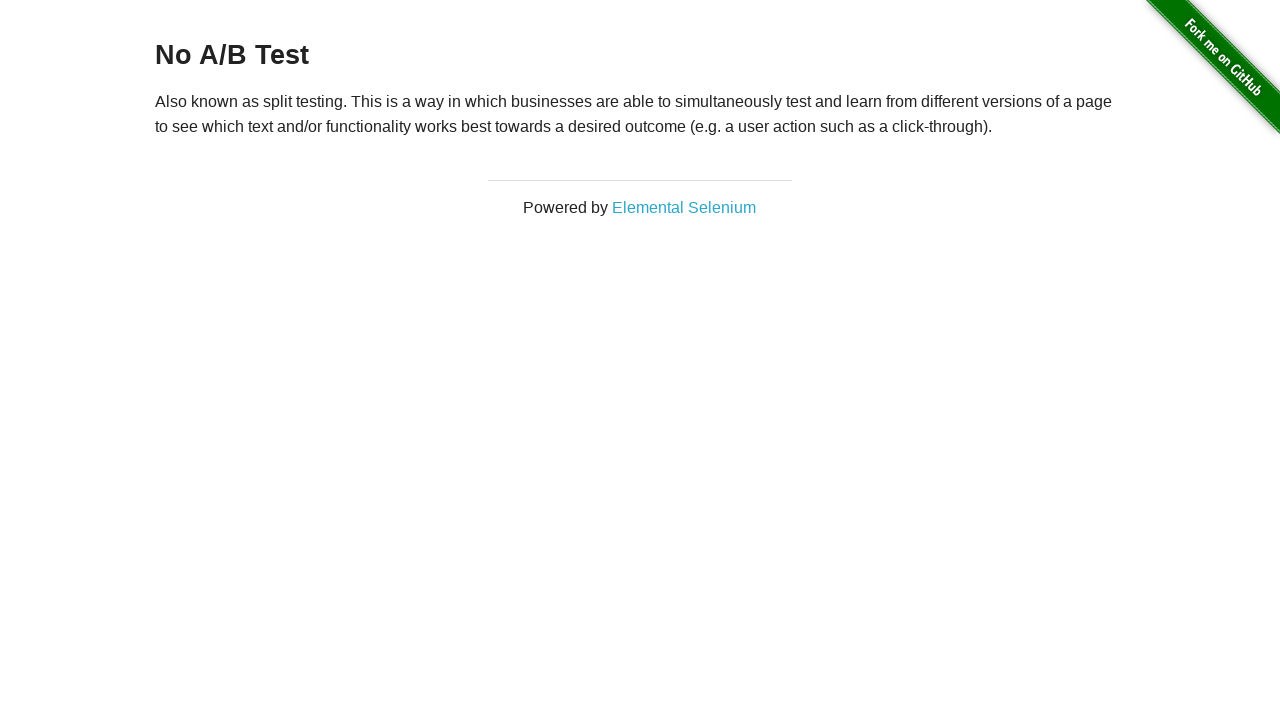